Tests the E-Prime checker application by filling in both discouraged words and possible violation words combined, then verifying all count metrics.

Starting URL: https://exploratorytestingacademy.com/app/

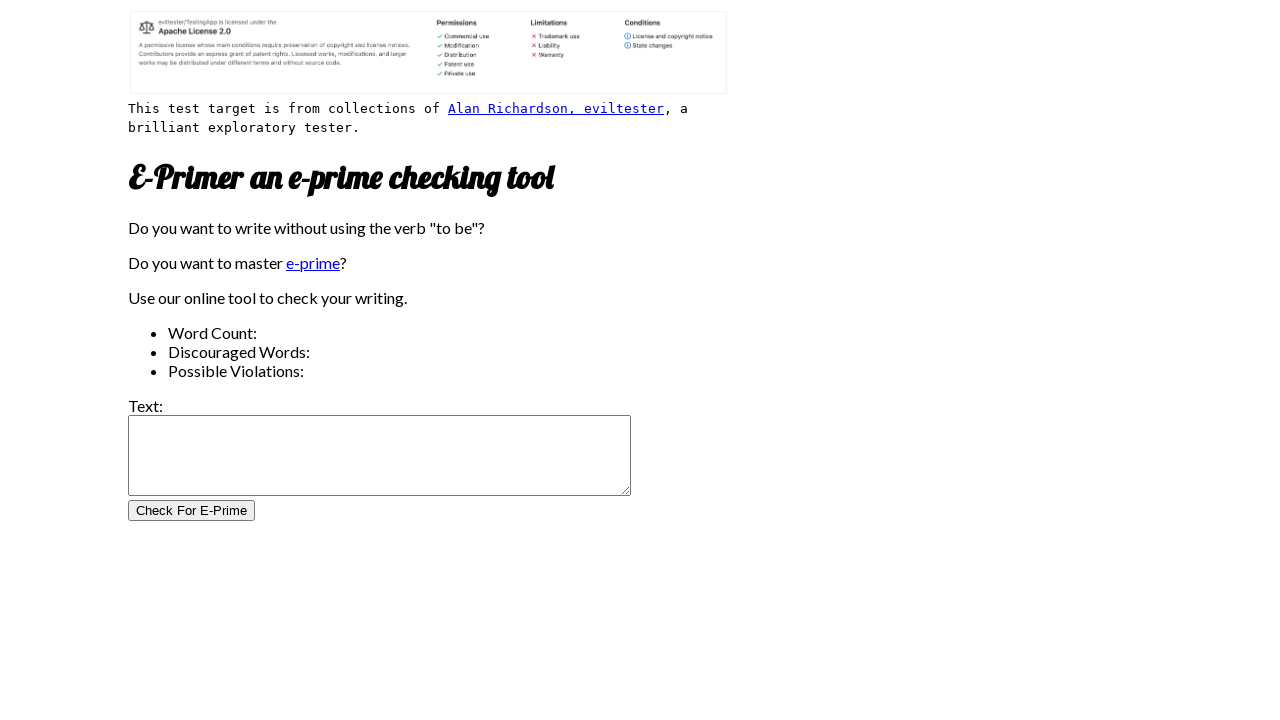

Filled text area with combined list of discouraged and possible violation words (27 words total) on internal:label="Text:"i
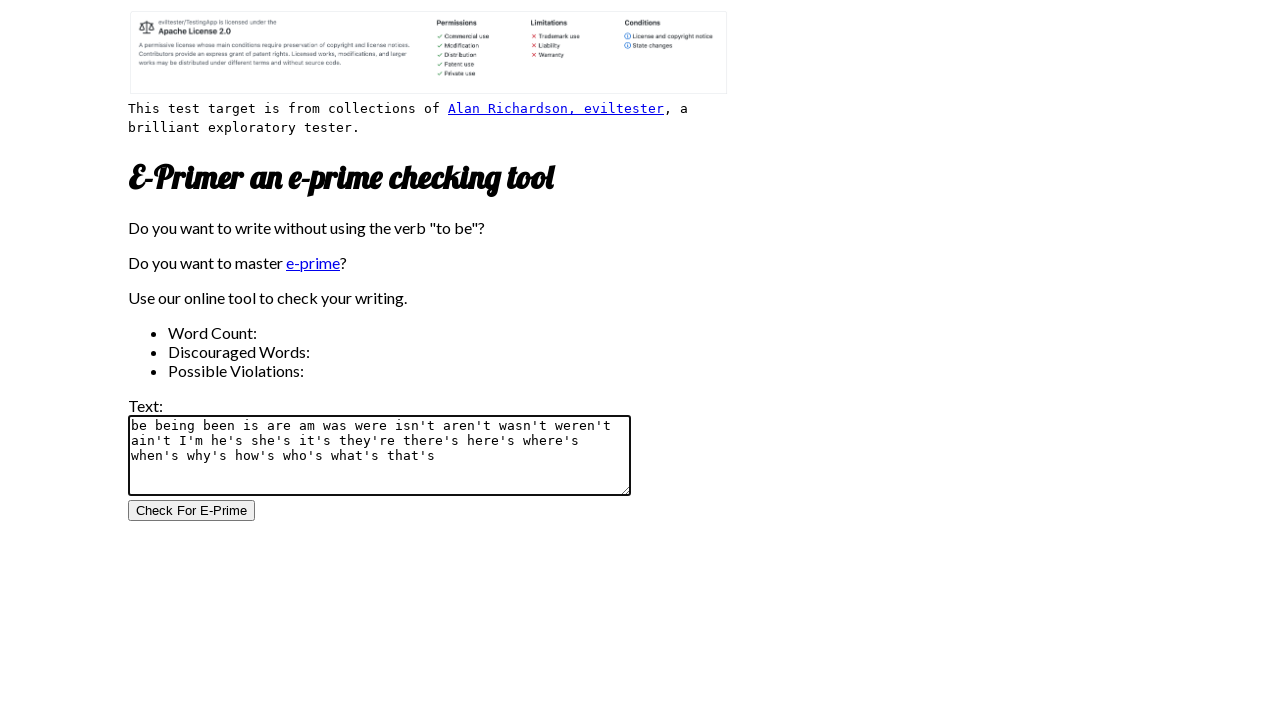

Clicked 'Check For E-Prime' validation button at (192, 511) on internal:role=button[name="Check For E-Prime"i]
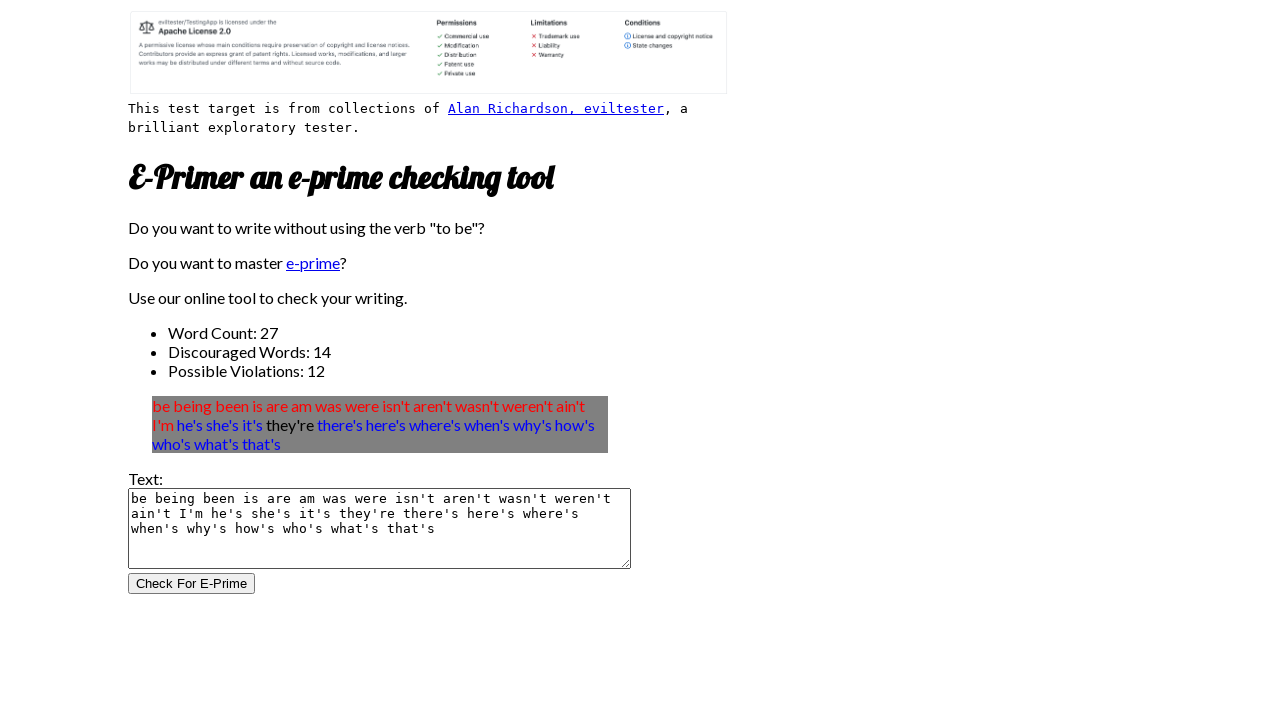

Word count result element loaded
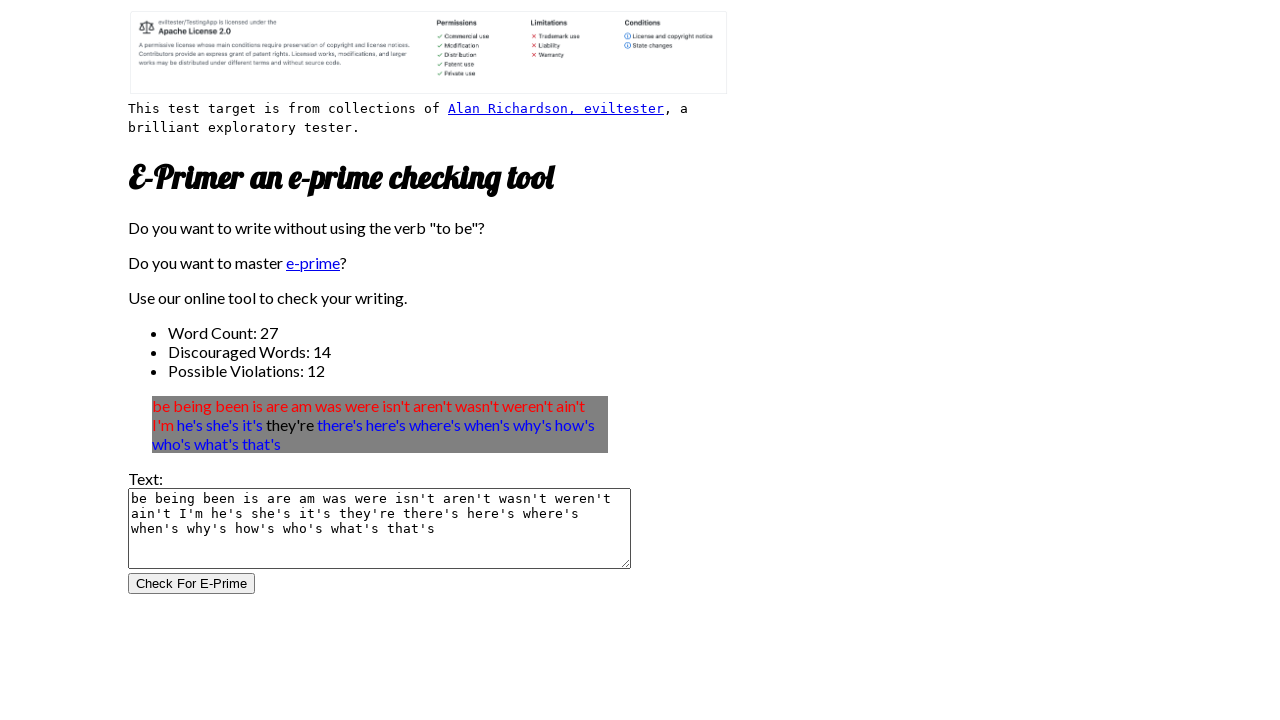

Discouraged word count result element loaded
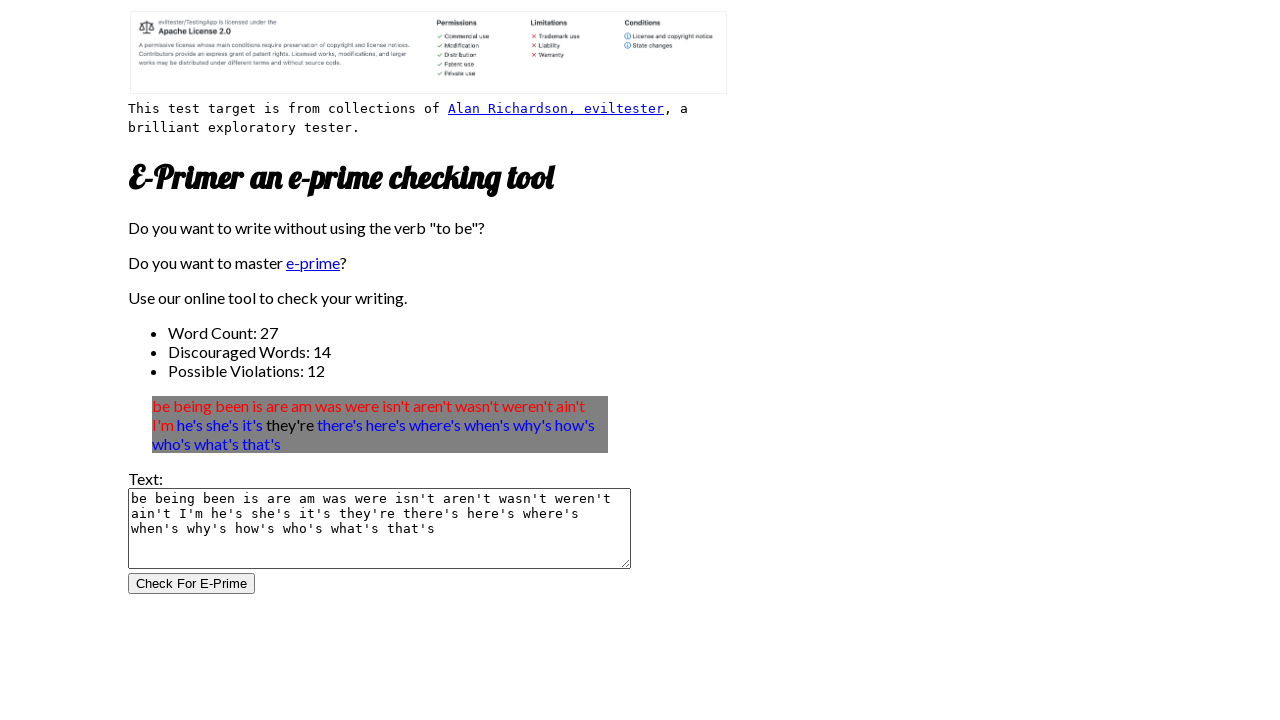

Possible violation count result element loaded
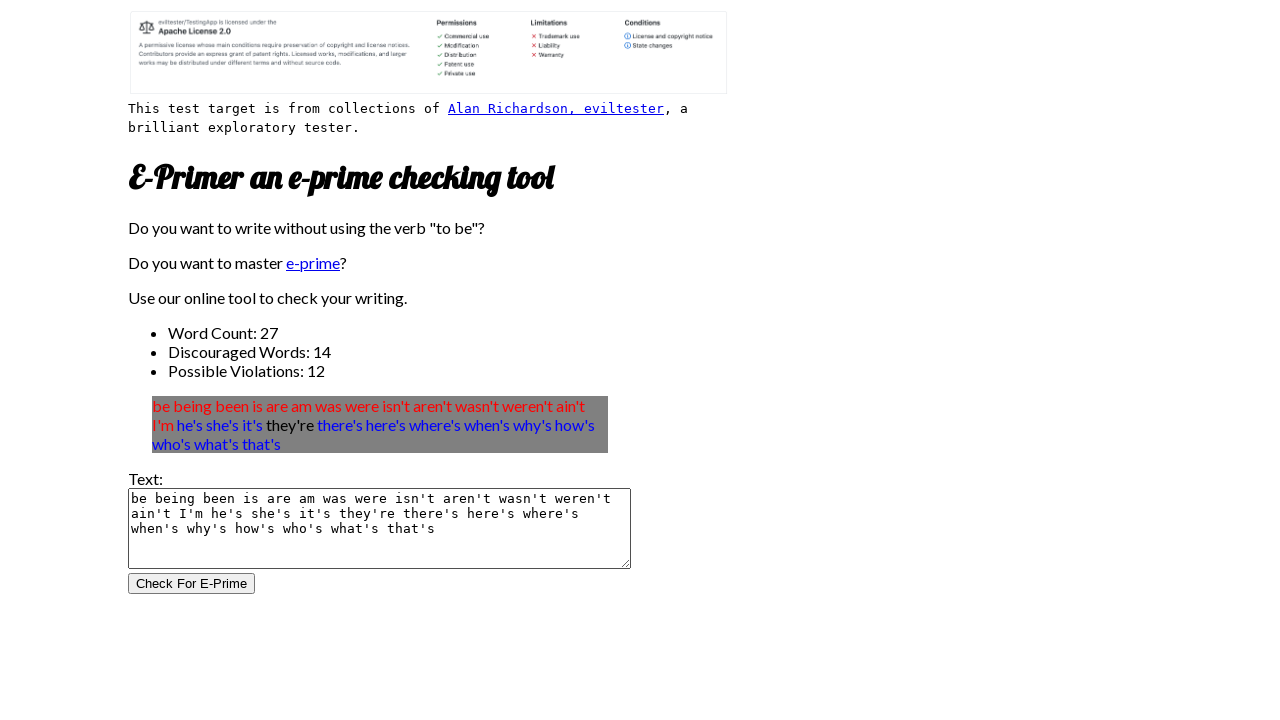

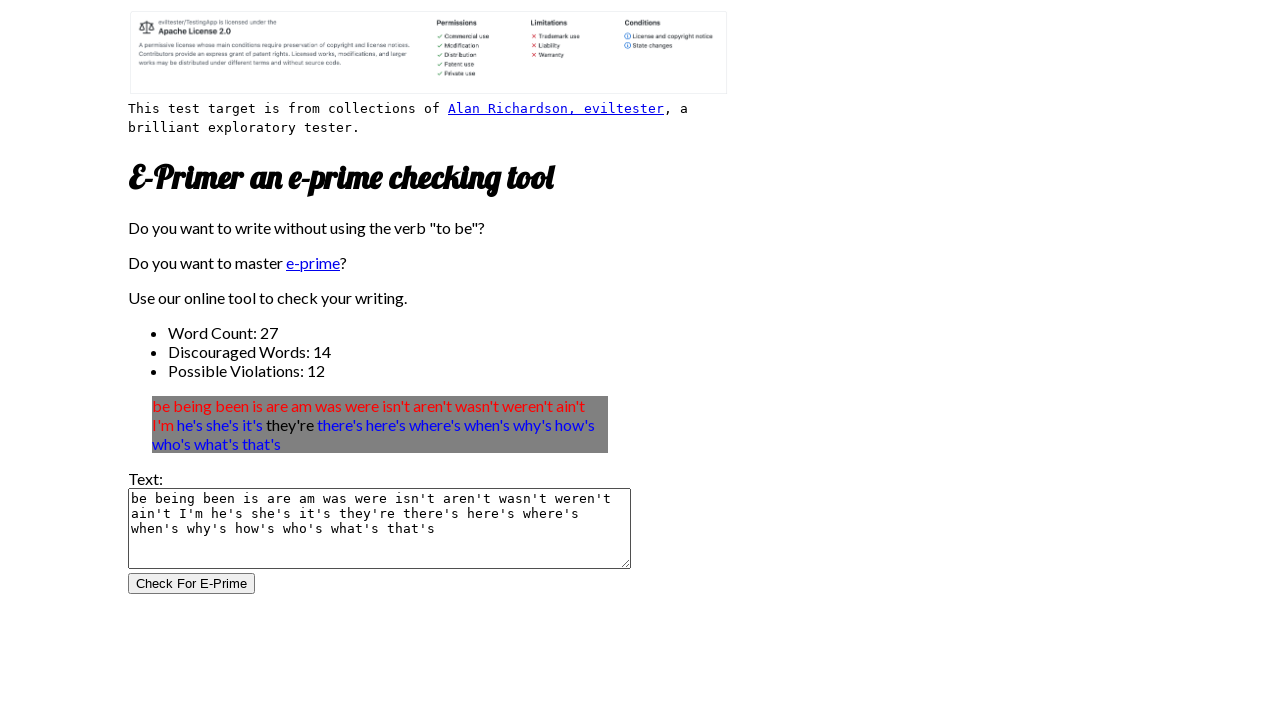